Tests opening a new tab by clicking a link and verifying the new tab opens to YouTube page

Starting URL: https://codenboxautomationlab.com/practice/

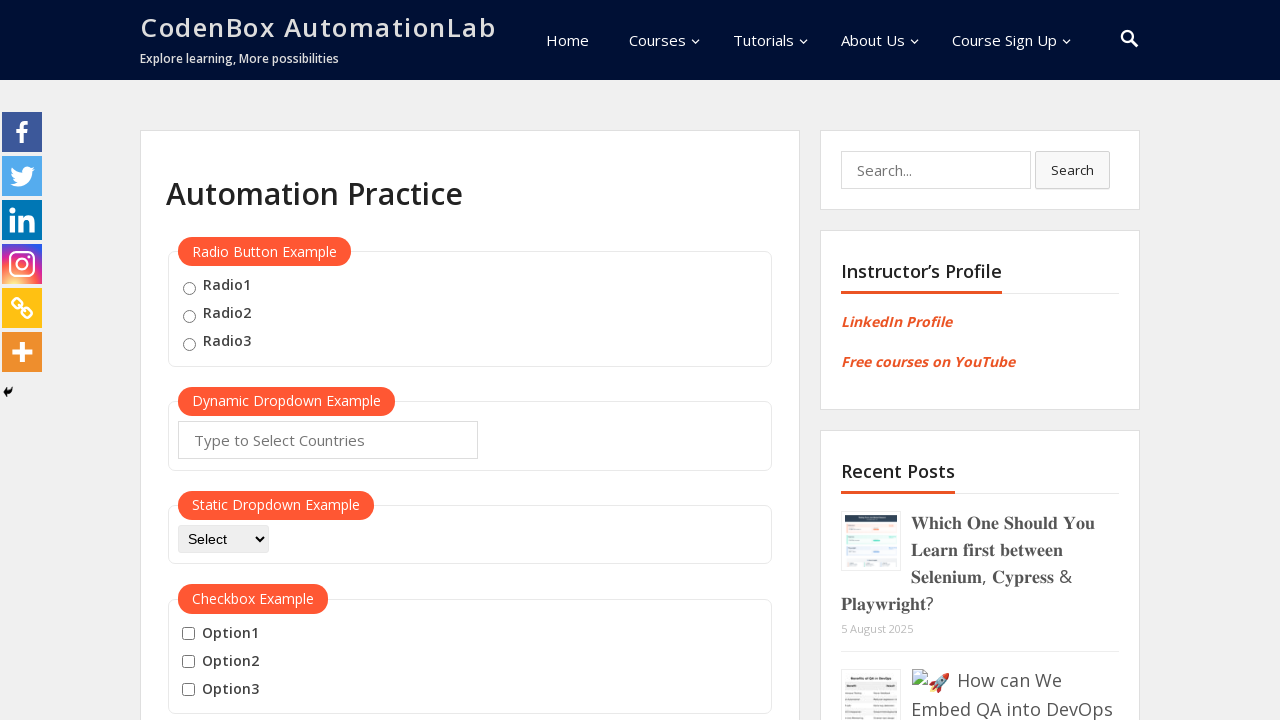

Clicked button to open new tab at (210, 361) on #opentab
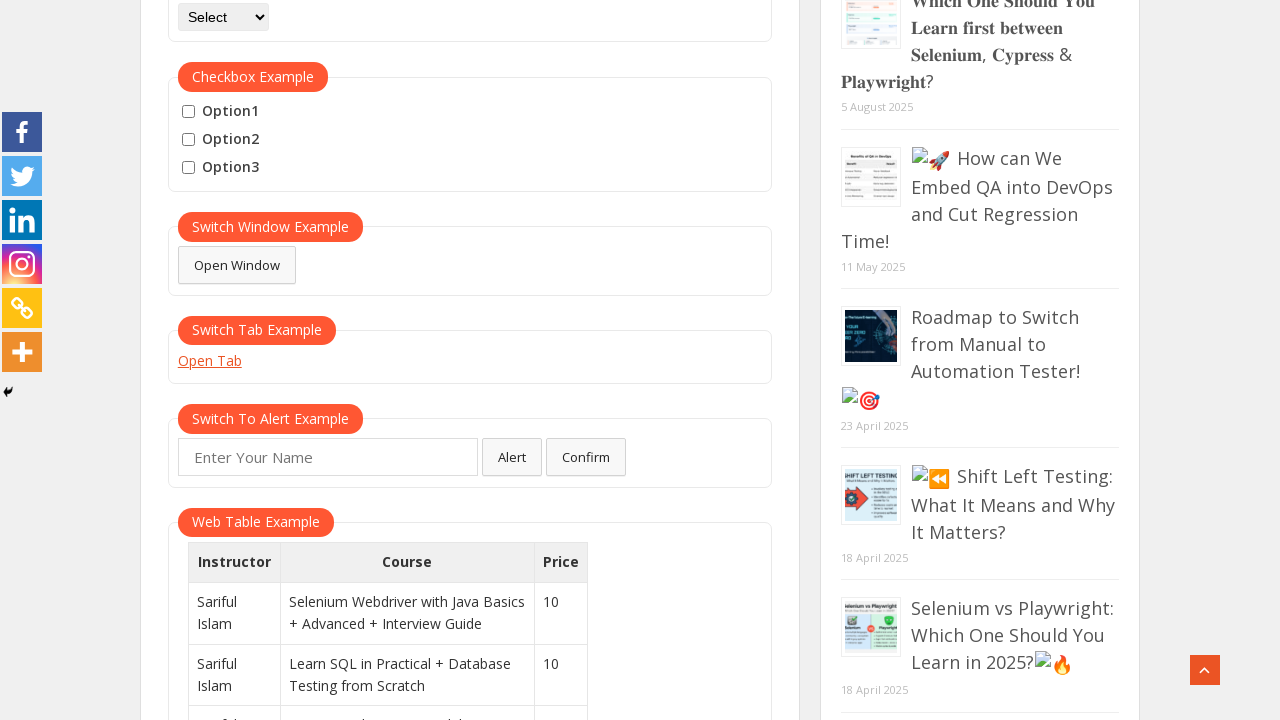

Retrieved new tab/page object
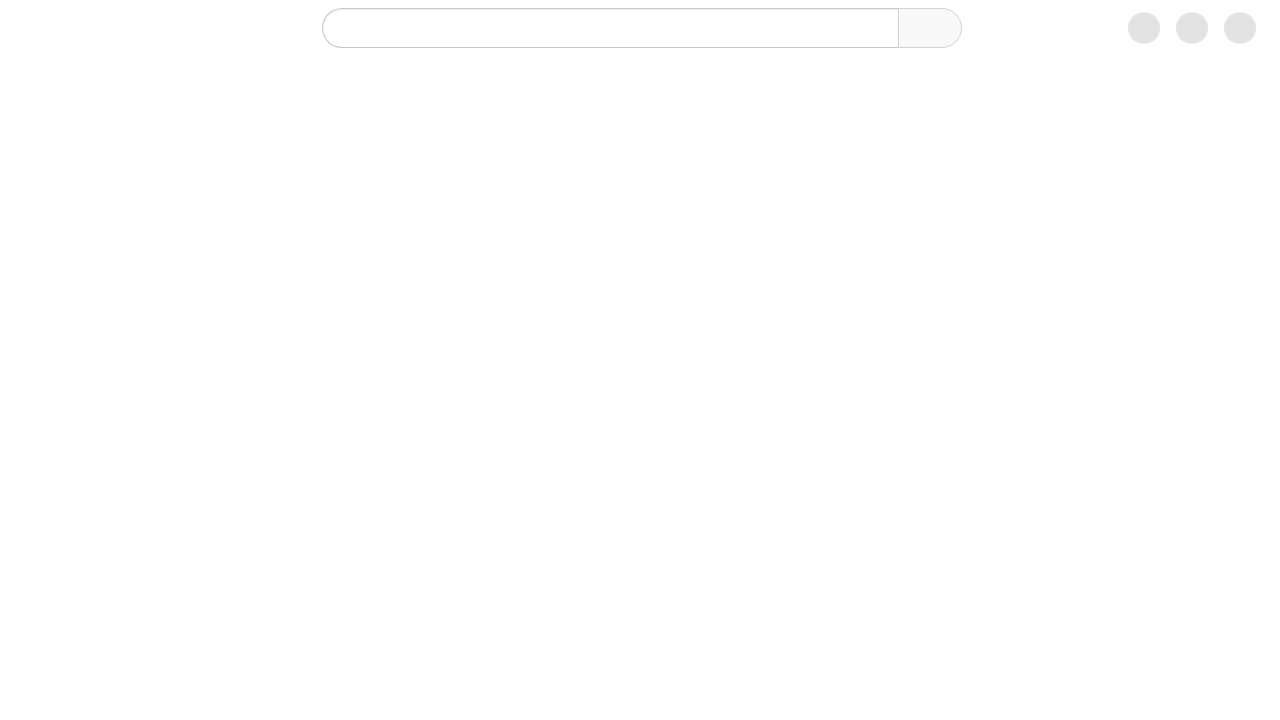

New page finished loading
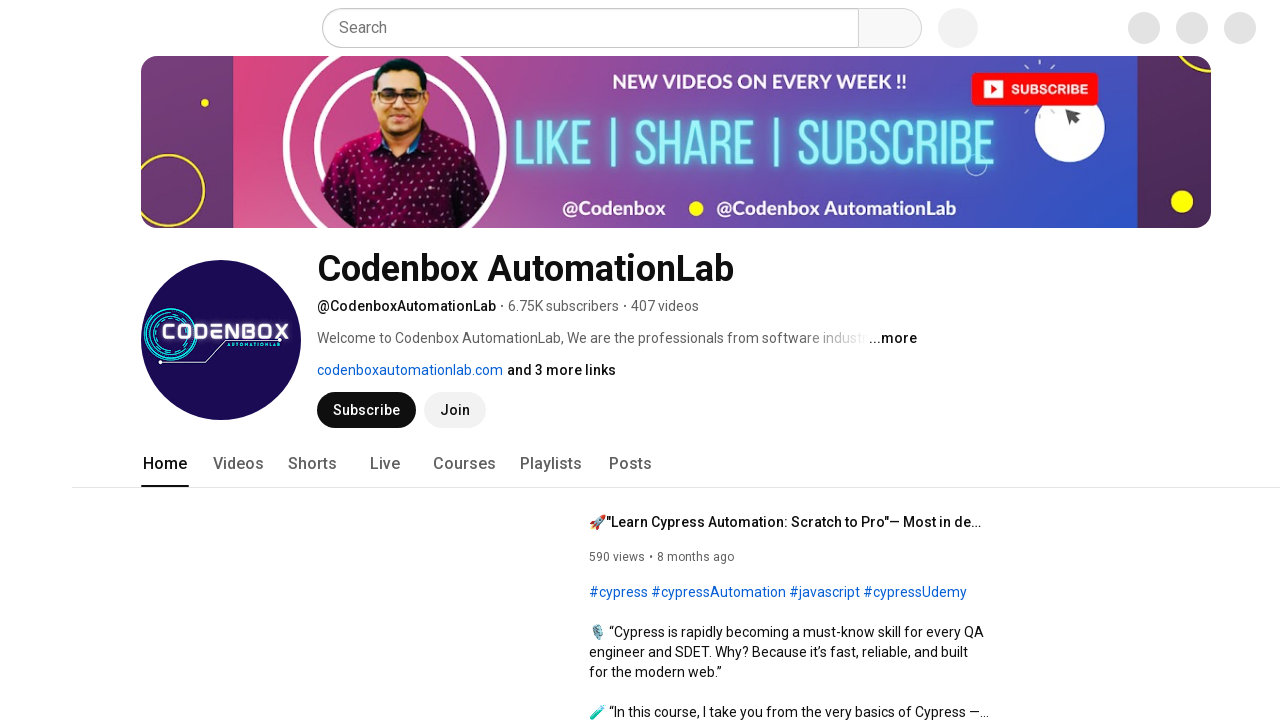

Verified new page title contains 'YouTube'
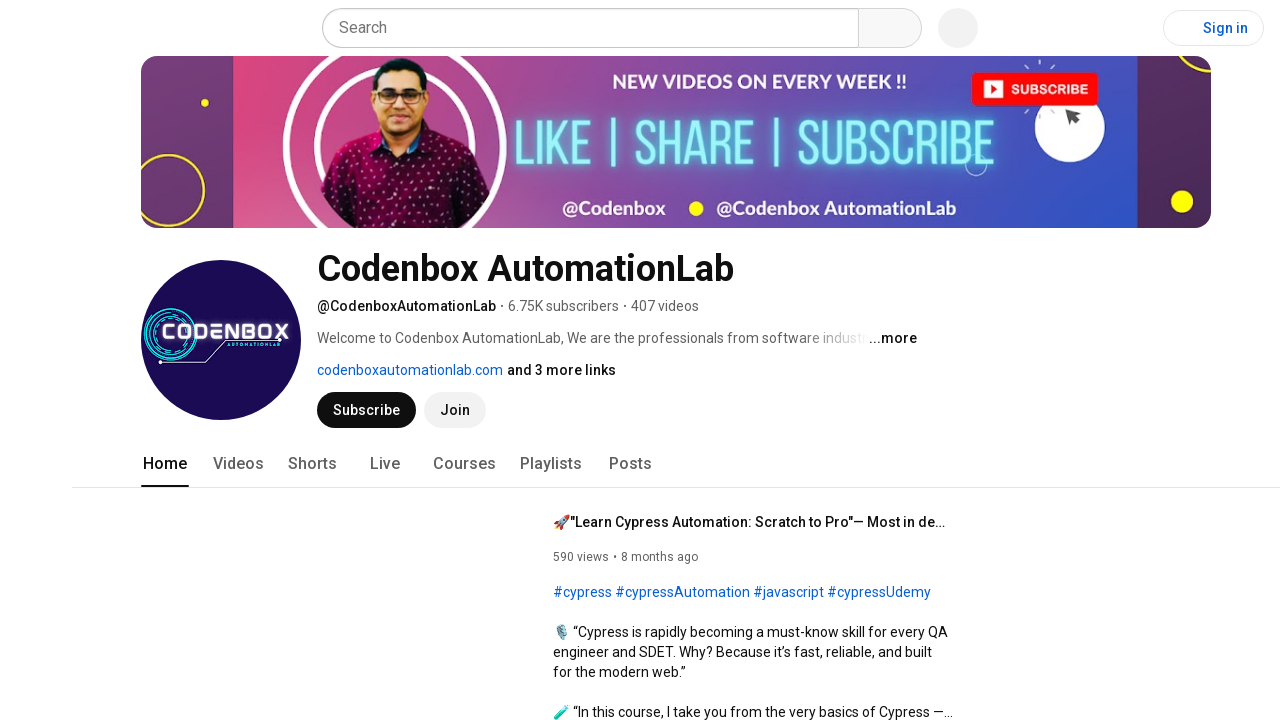

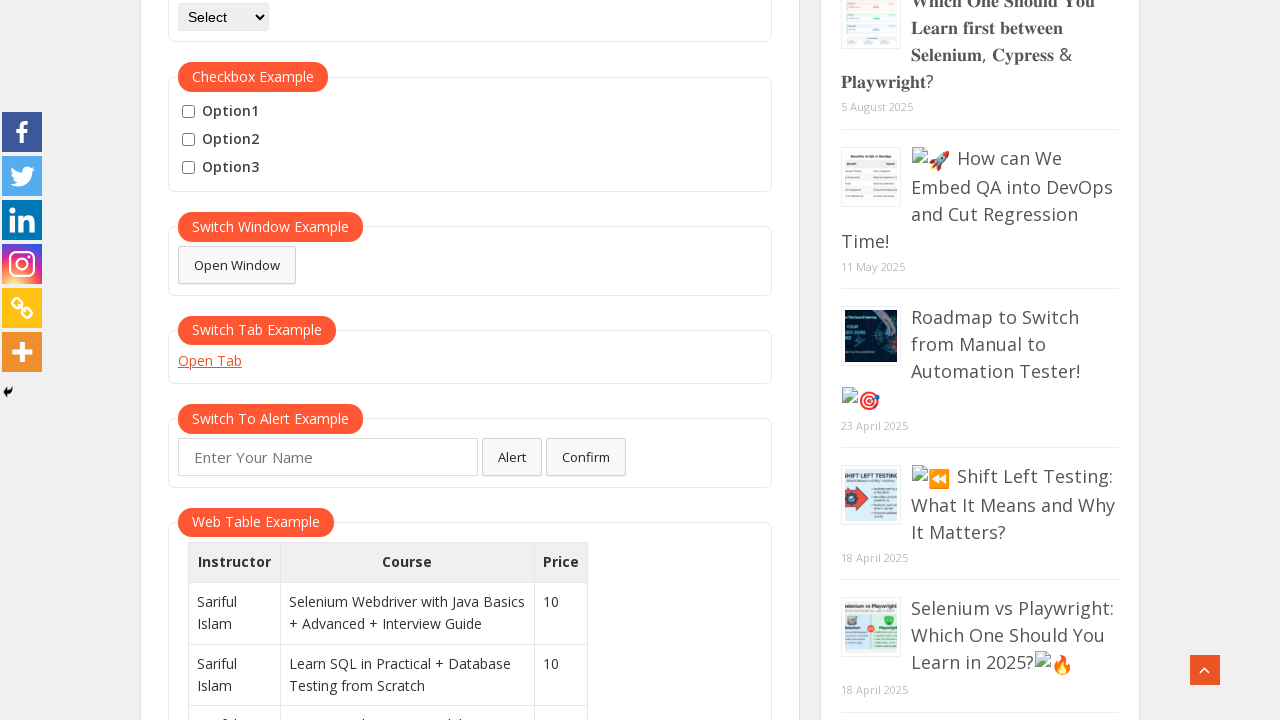